Tests drag and drop functionality by dragging an element from source to target

Starting URL: https://crossbrowsertesting.github.io/drag-and-drop

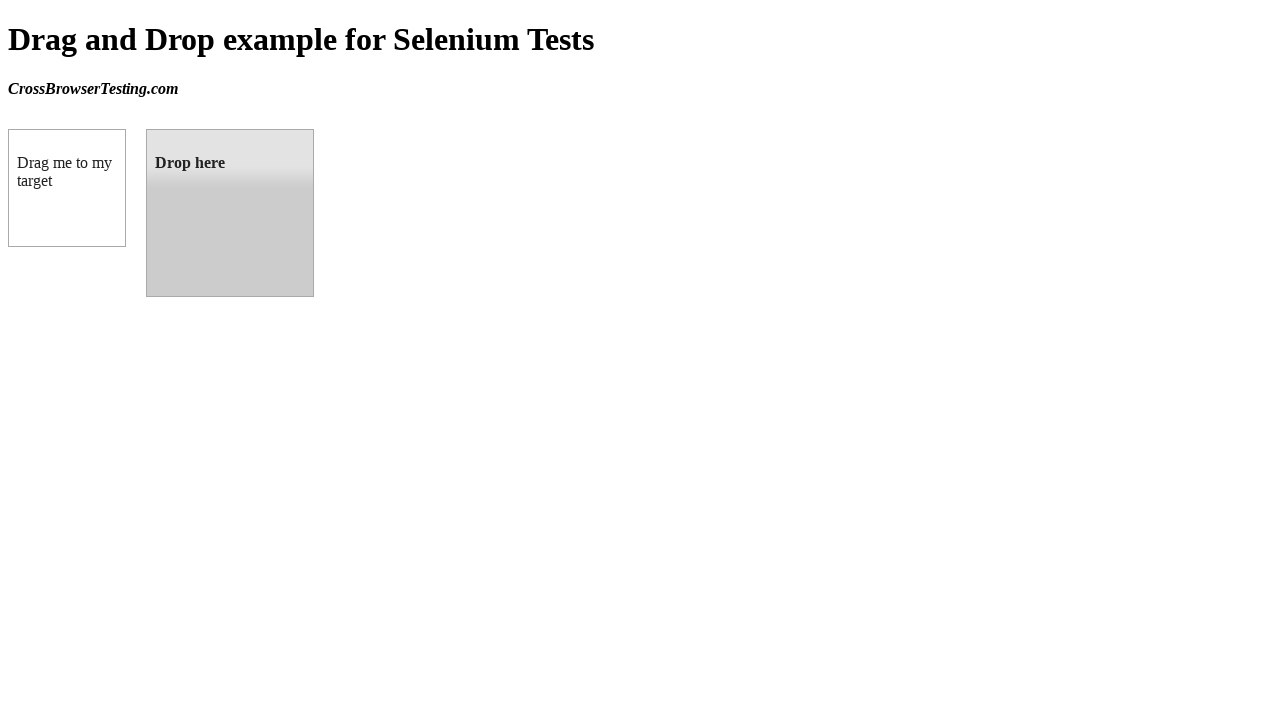

Waited for draggable element to load
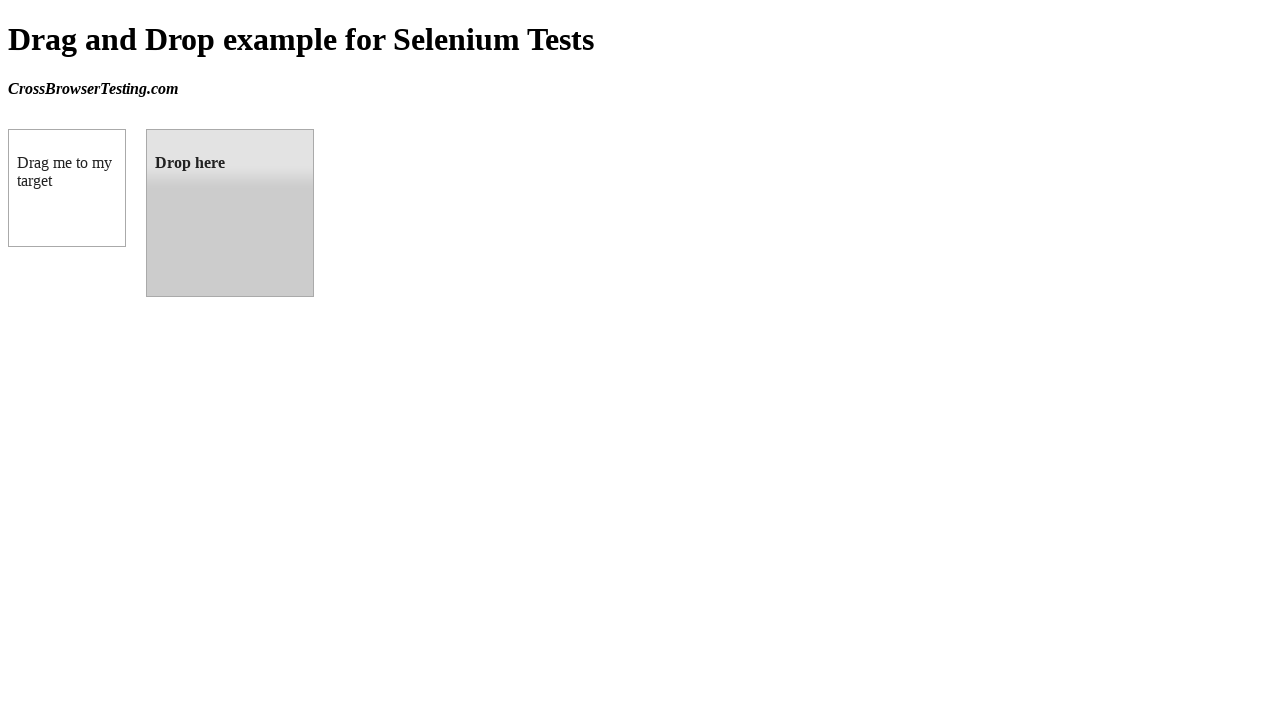

Waited for droppable element to load
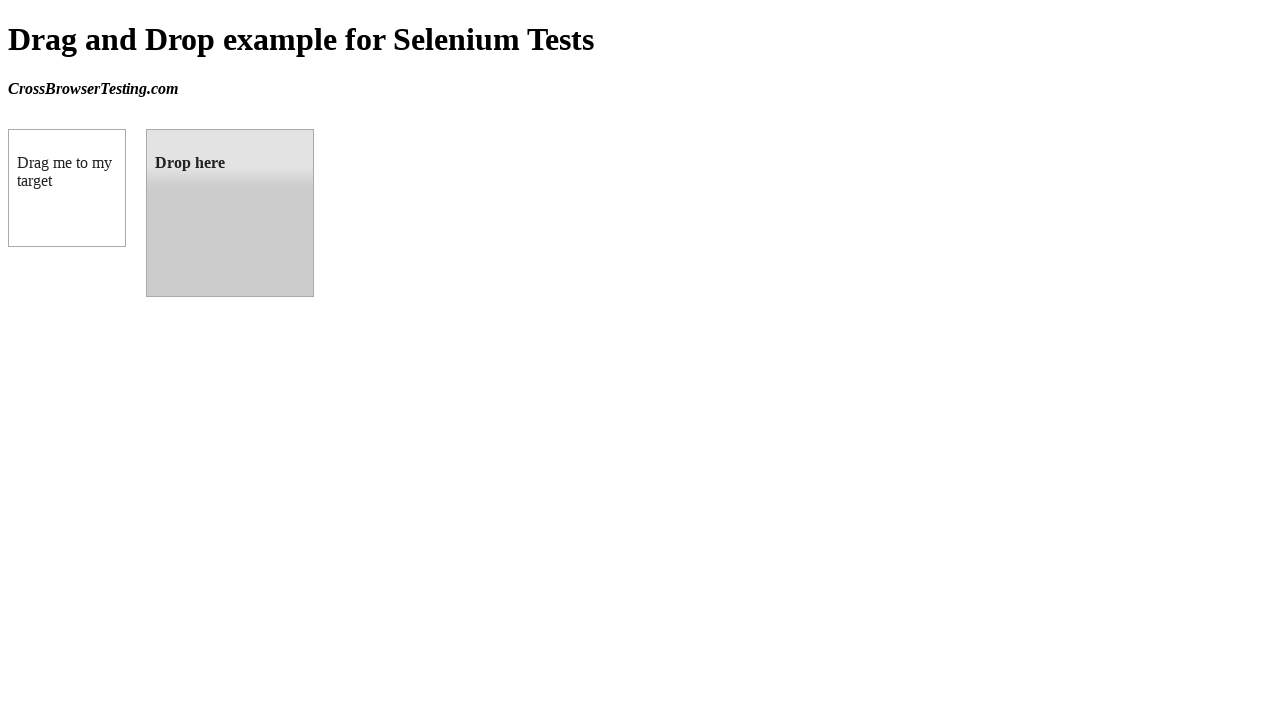

Located source element (box A)
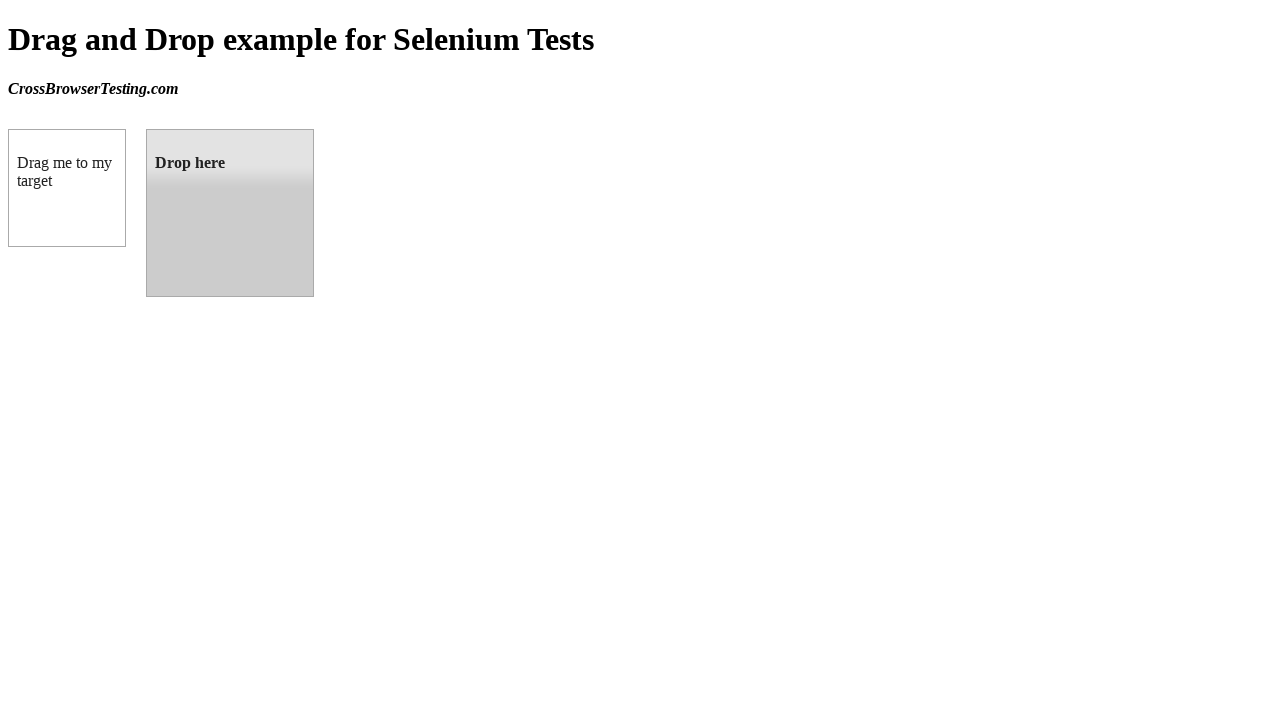

Located target element (box B)
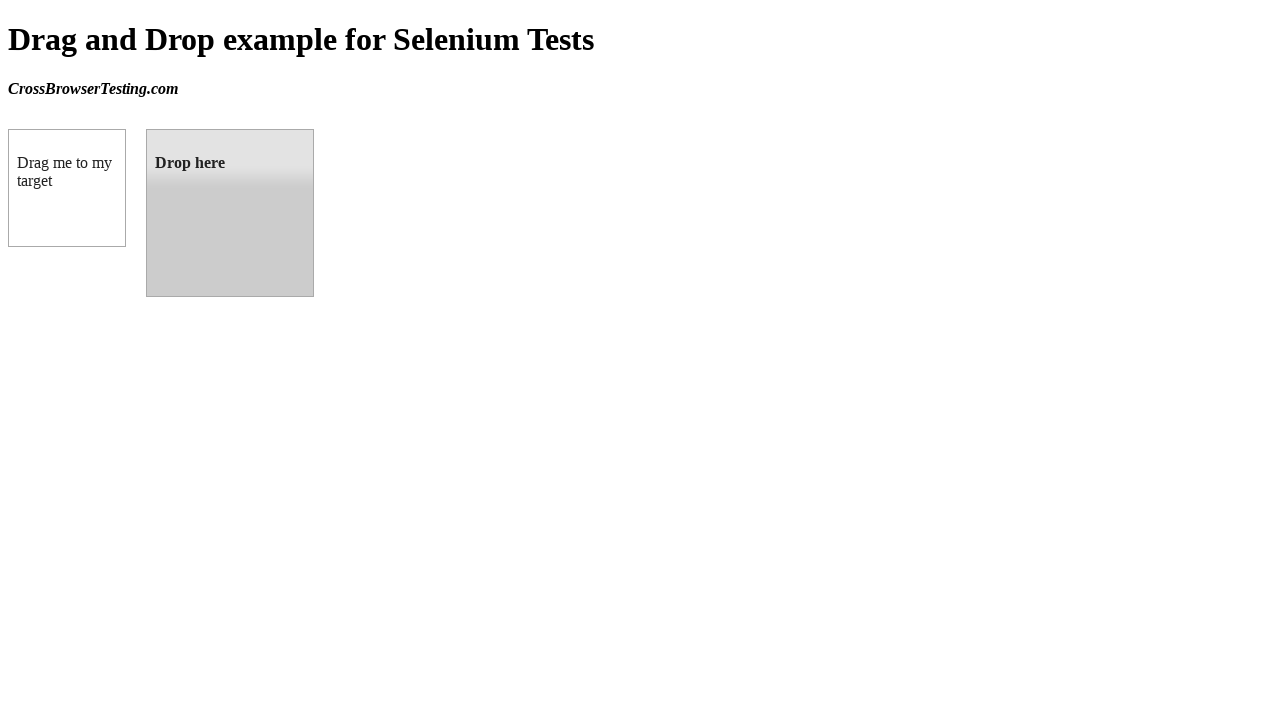

Performed drag and drop from source element to target element at (230, 213)
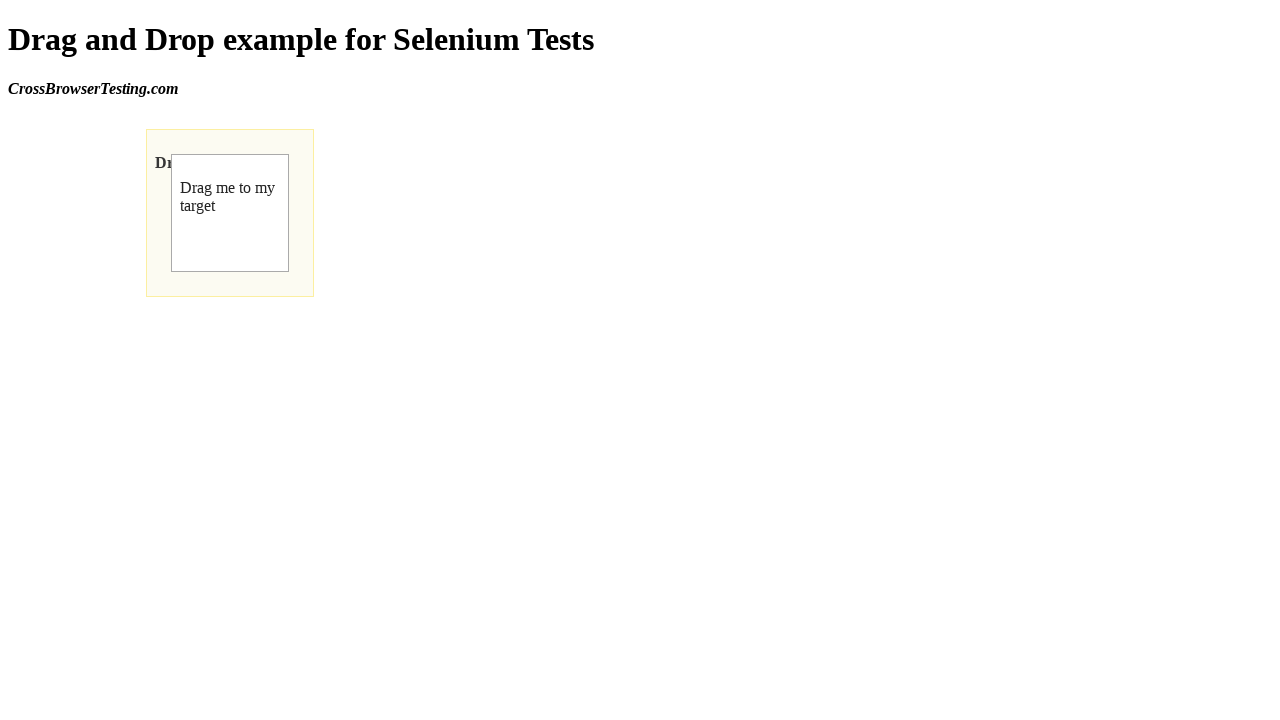

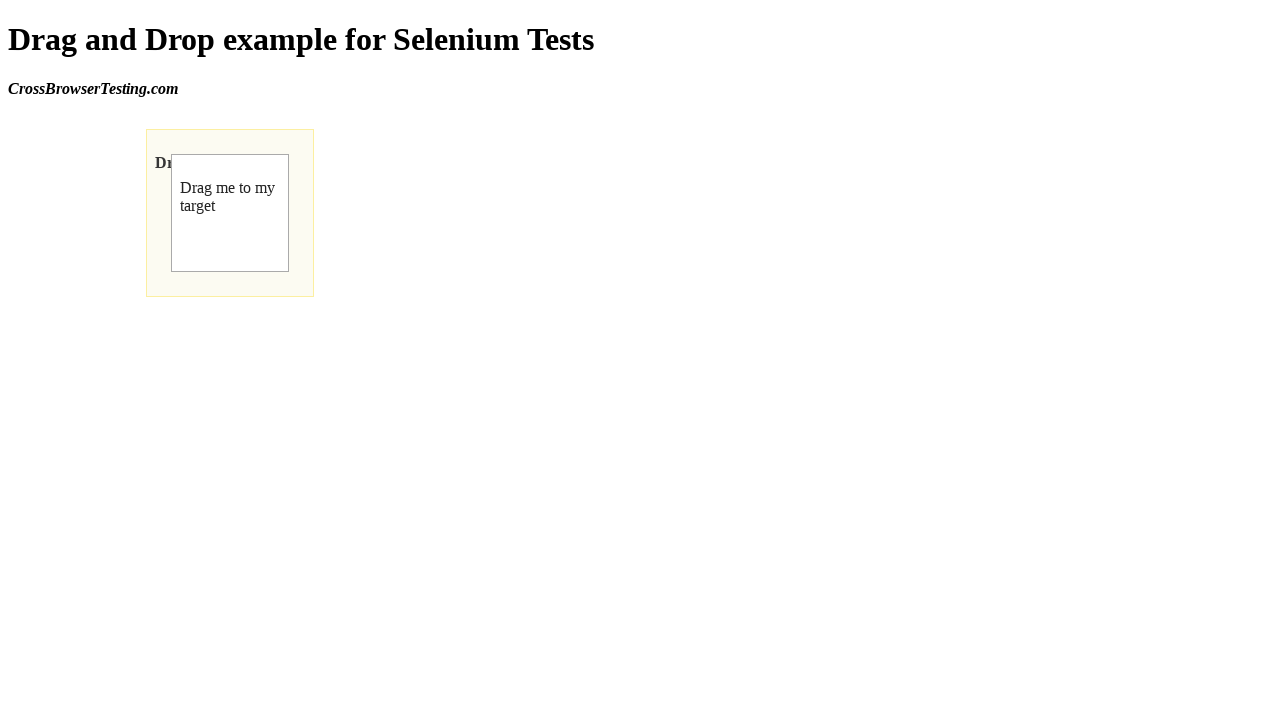